Tests right-click context menu functionality by right-clicking on an element and verifying the context menu appears with a copy option

Starting URL: http://swisnl.github.io/jQuery-contextMenu/demo.html

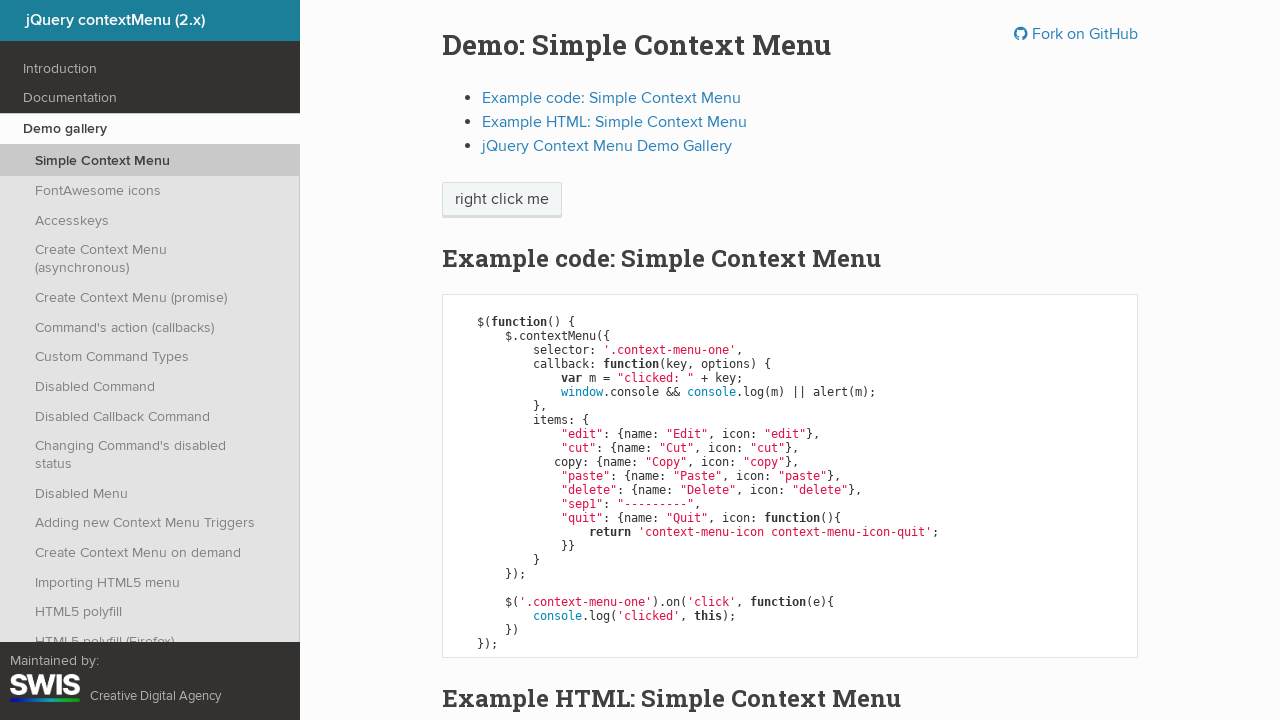

Waited for right-click target element to be present
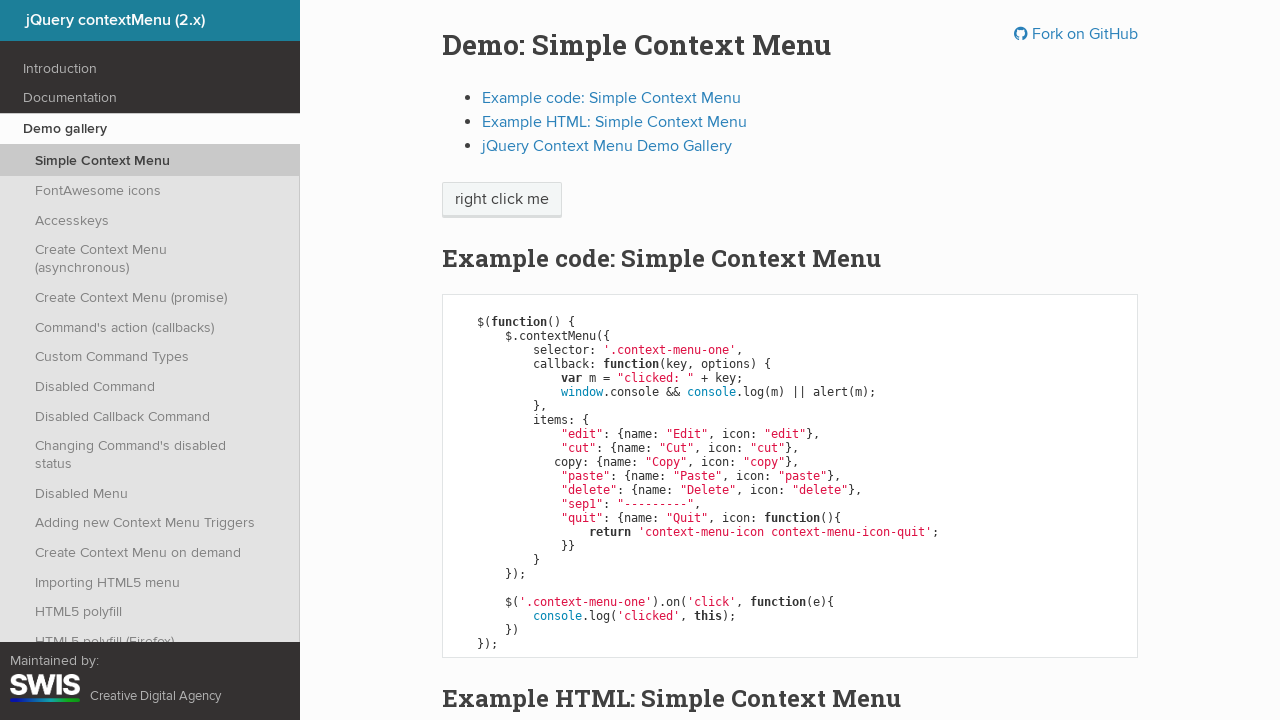

Located the right-click target element
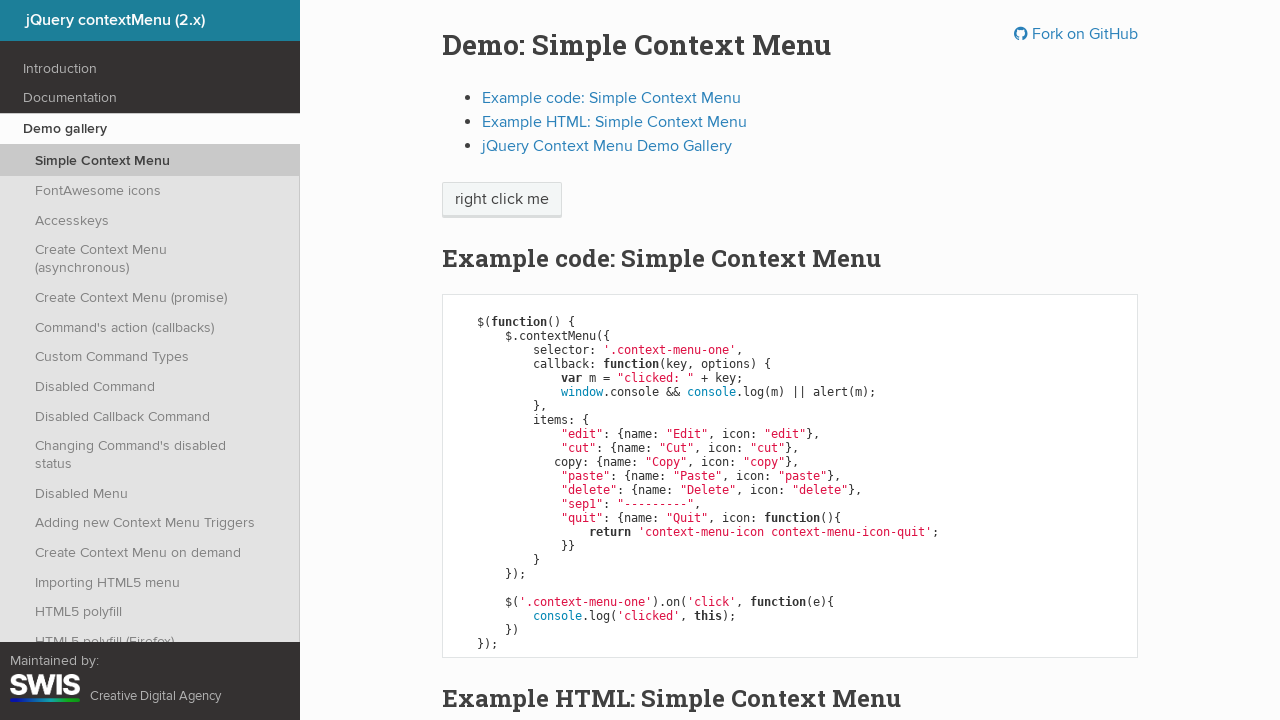

Right-clicked on the element to open context menu at (502, 200) on xpath=//span[text()='right click me']
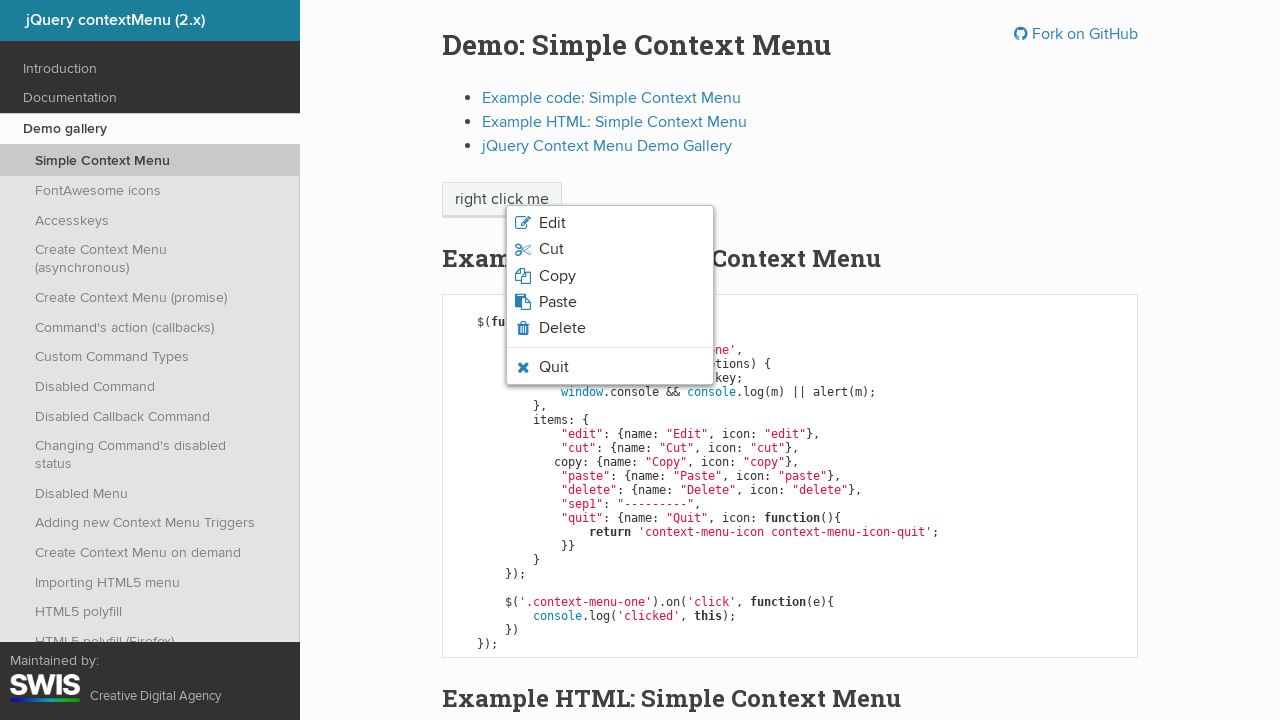

Context menu appeared with copy option visible
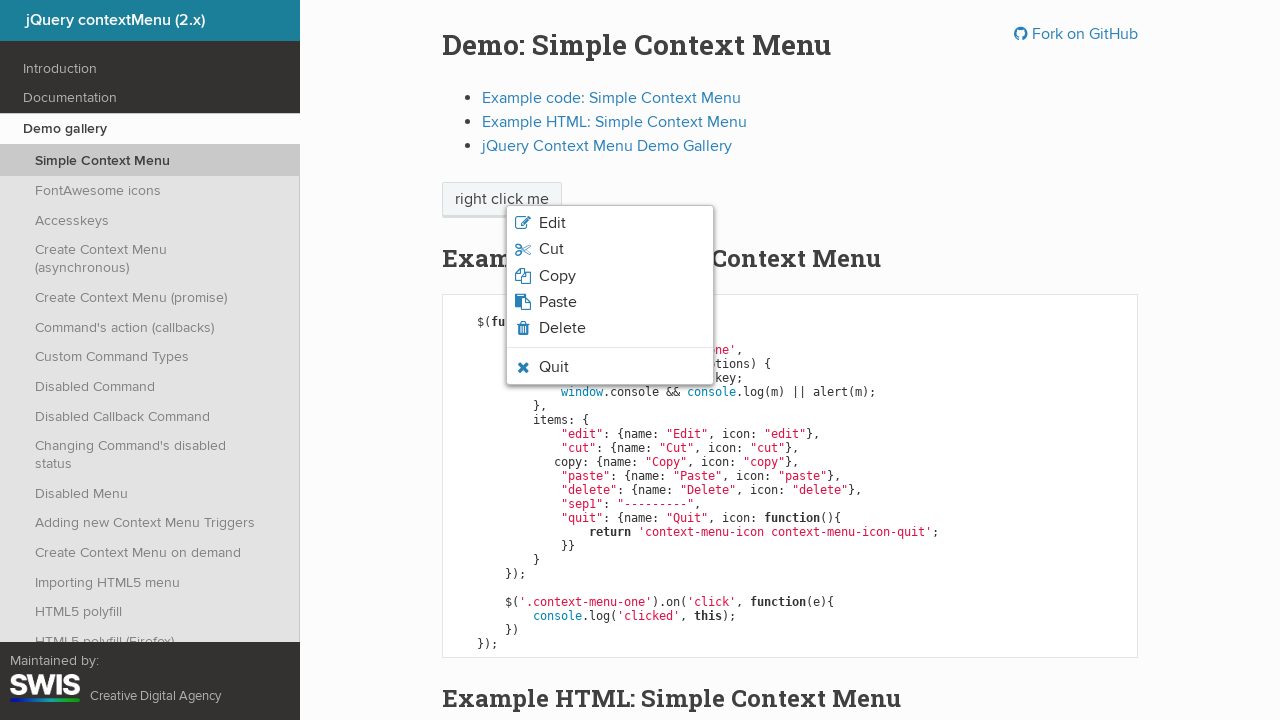

Retrieved copy option text: Copy
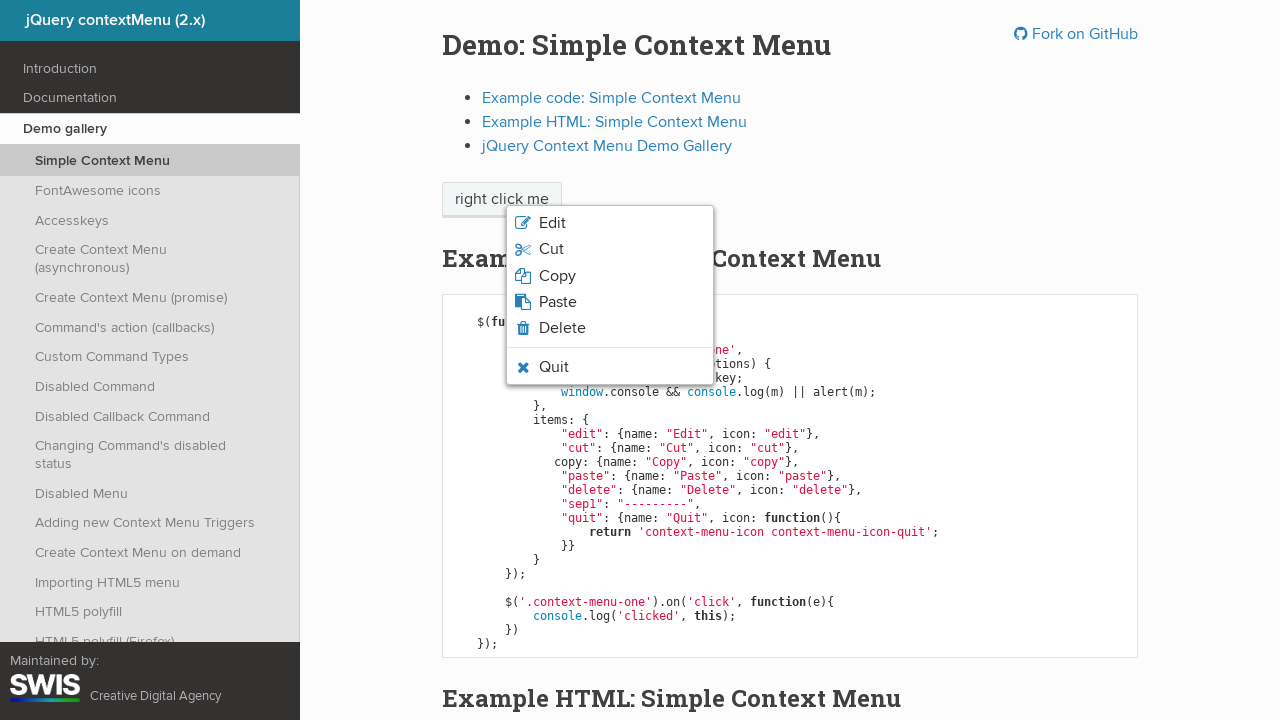

Printed context menu copy option text: Copy
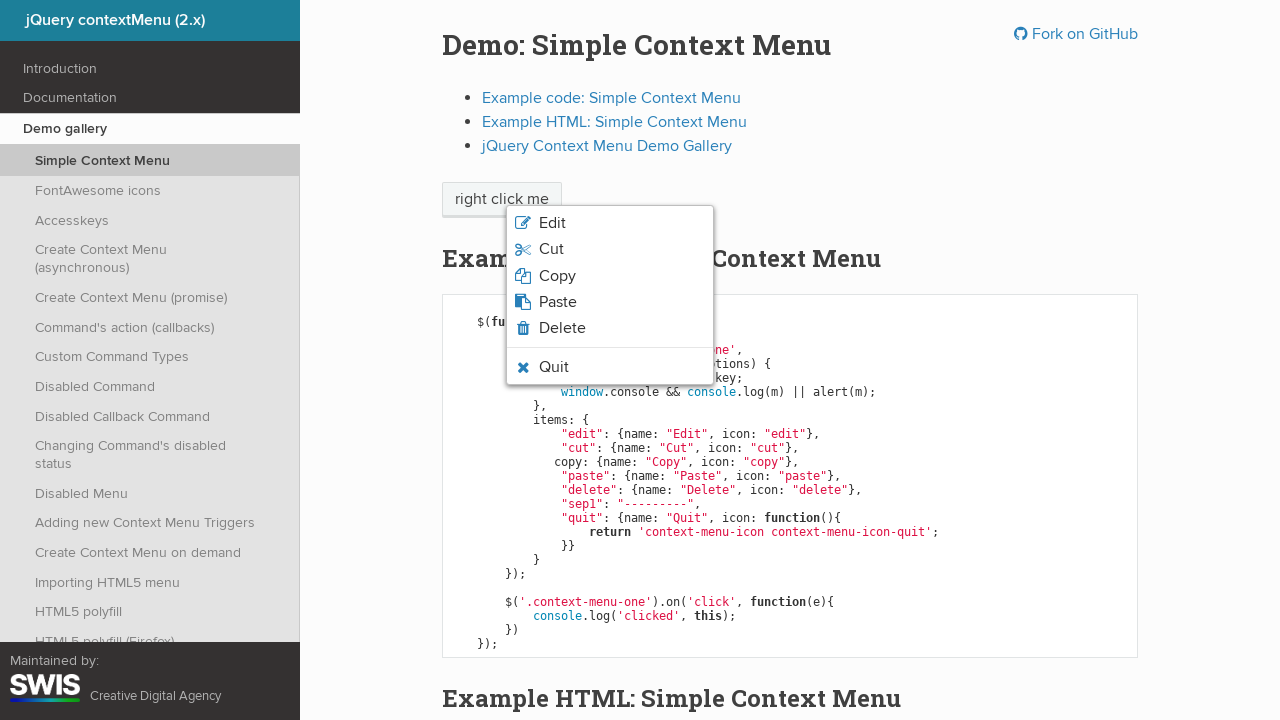

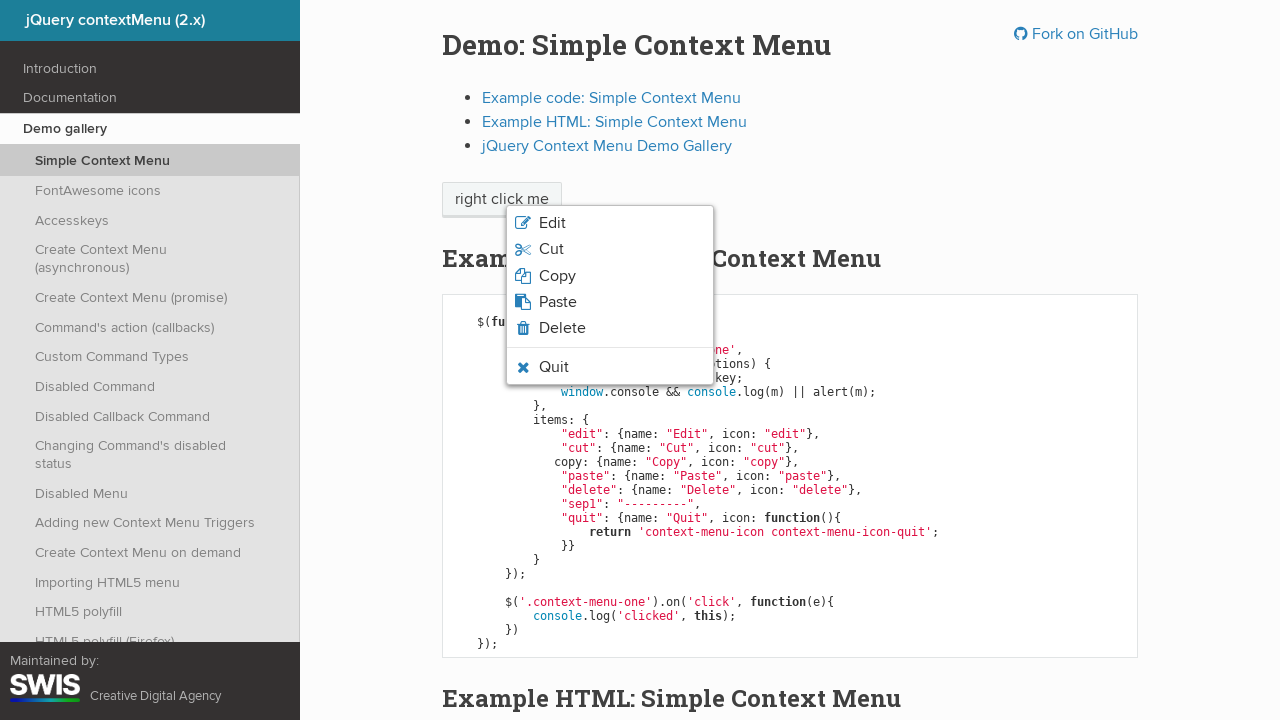